Tests a slow calculator application by setting a delay value, performing the calculation 7 + 8, and waiting for the result to appear

Starting URL: https://bonigarcia.dev/selenium-webdriver-java/slow-calculator.html

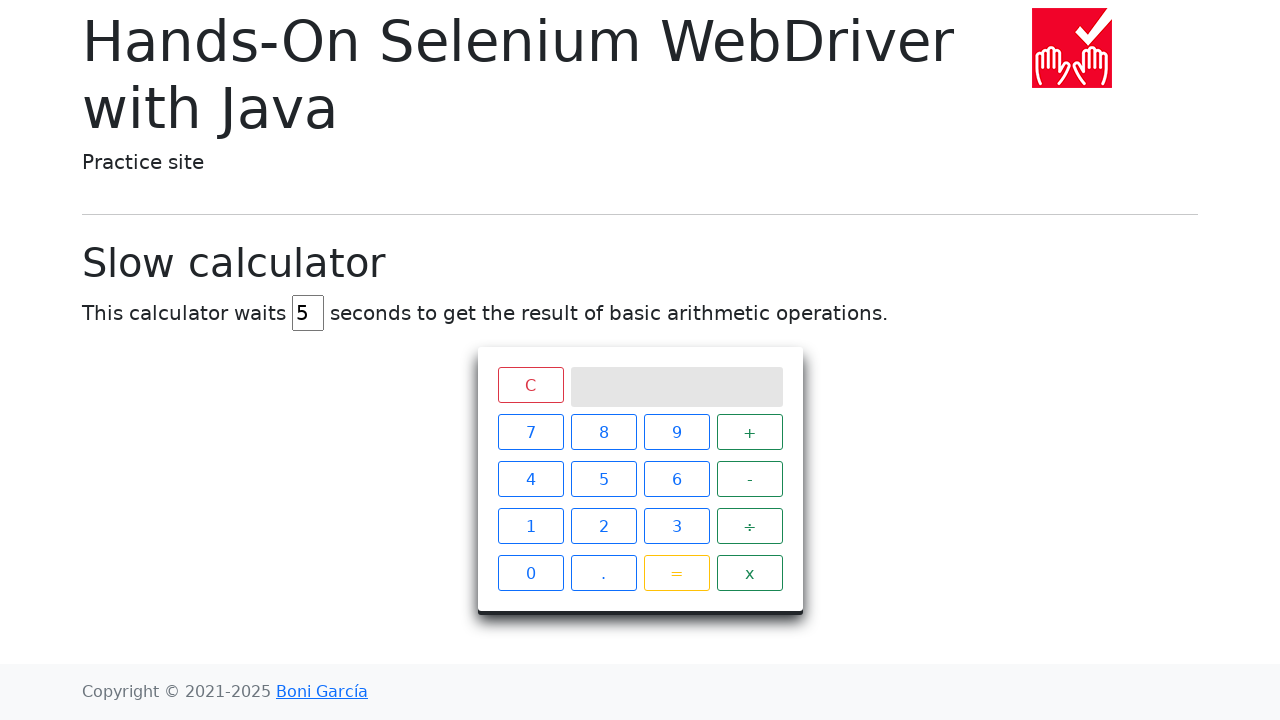

Cleared the delay input field on #delay
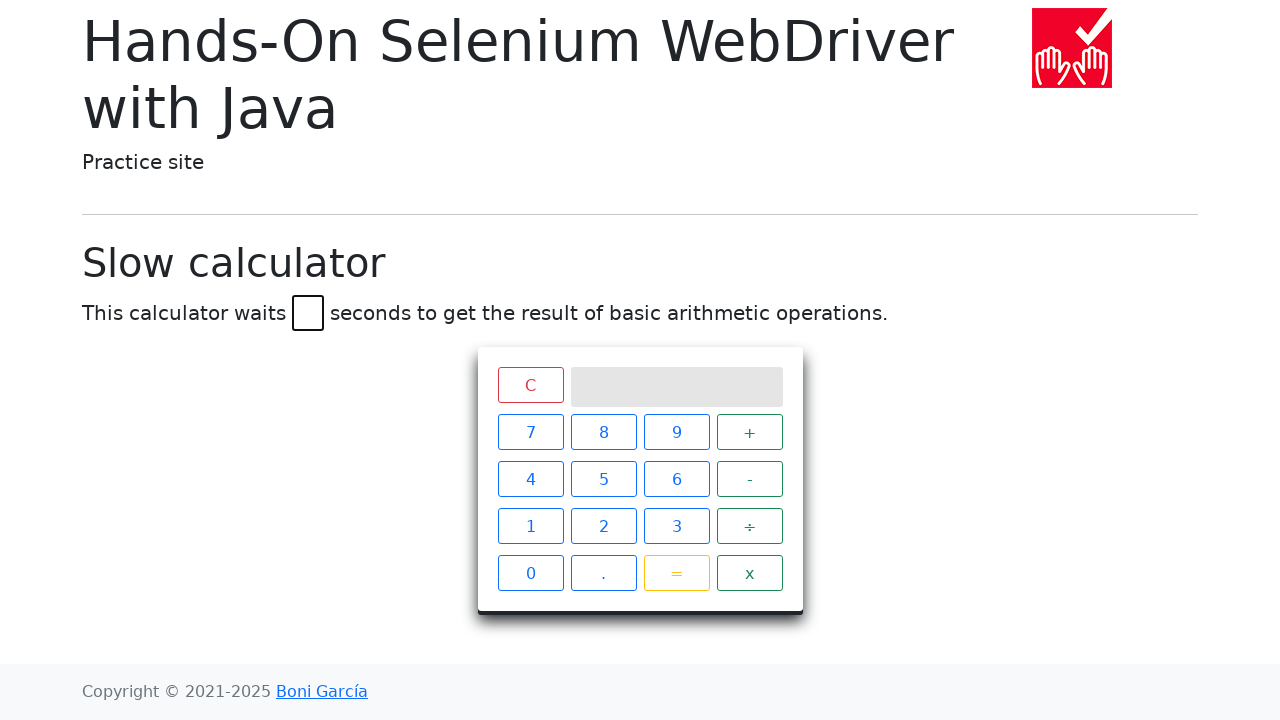

Filled delay field with 45 seconds on #delay
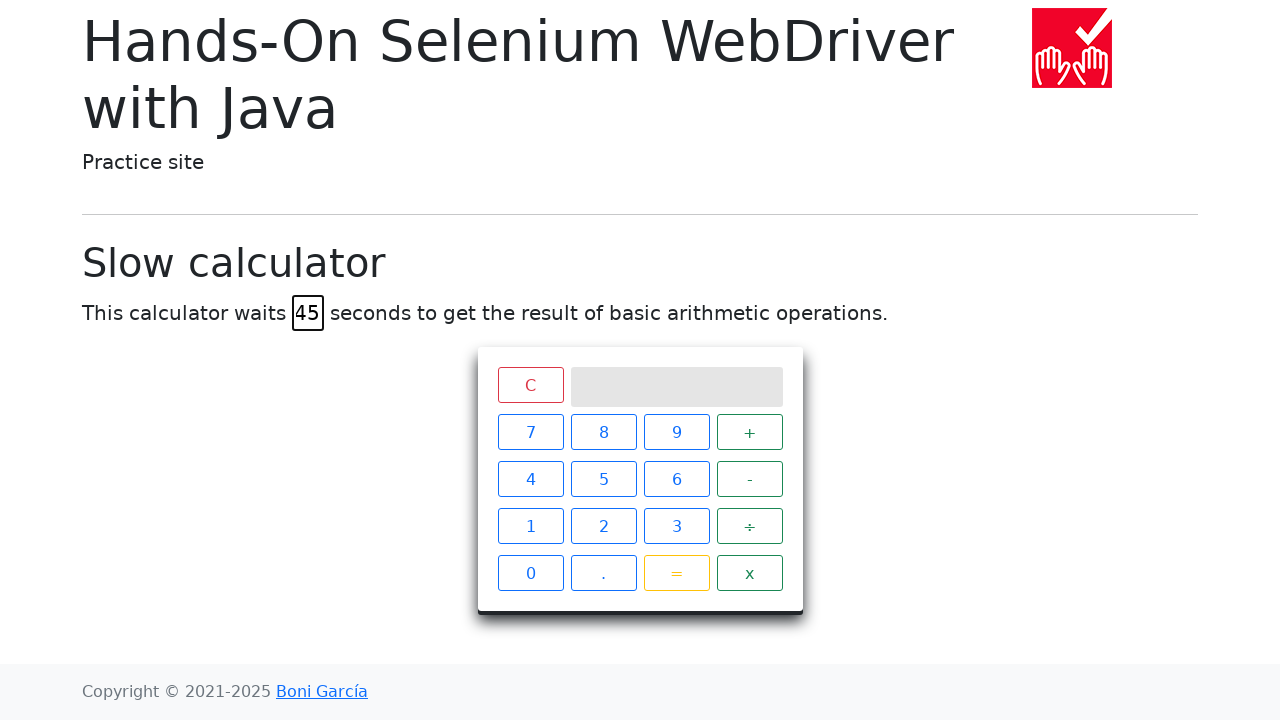

Clicked number 7 on calculator at (530, 432) on xpath=//span[text()="7"]
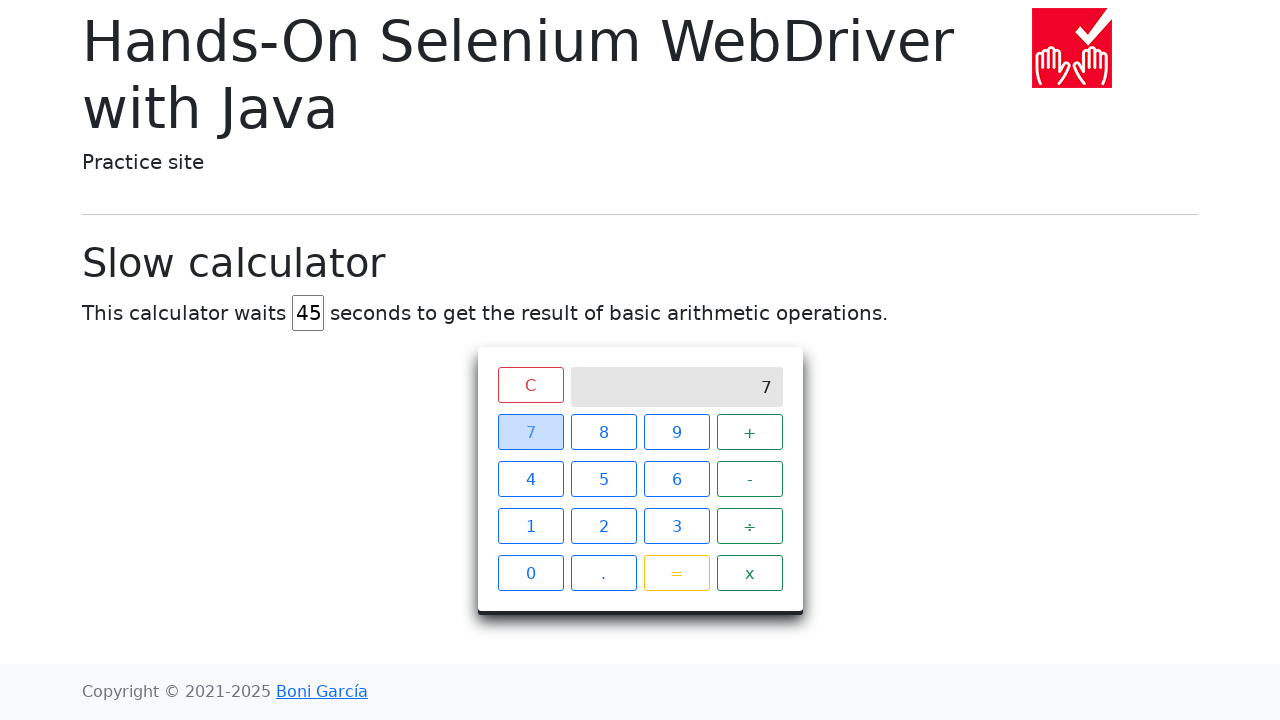

Clicked + operator on calculator at (750, 432) on xpath=//span[text()="+"]
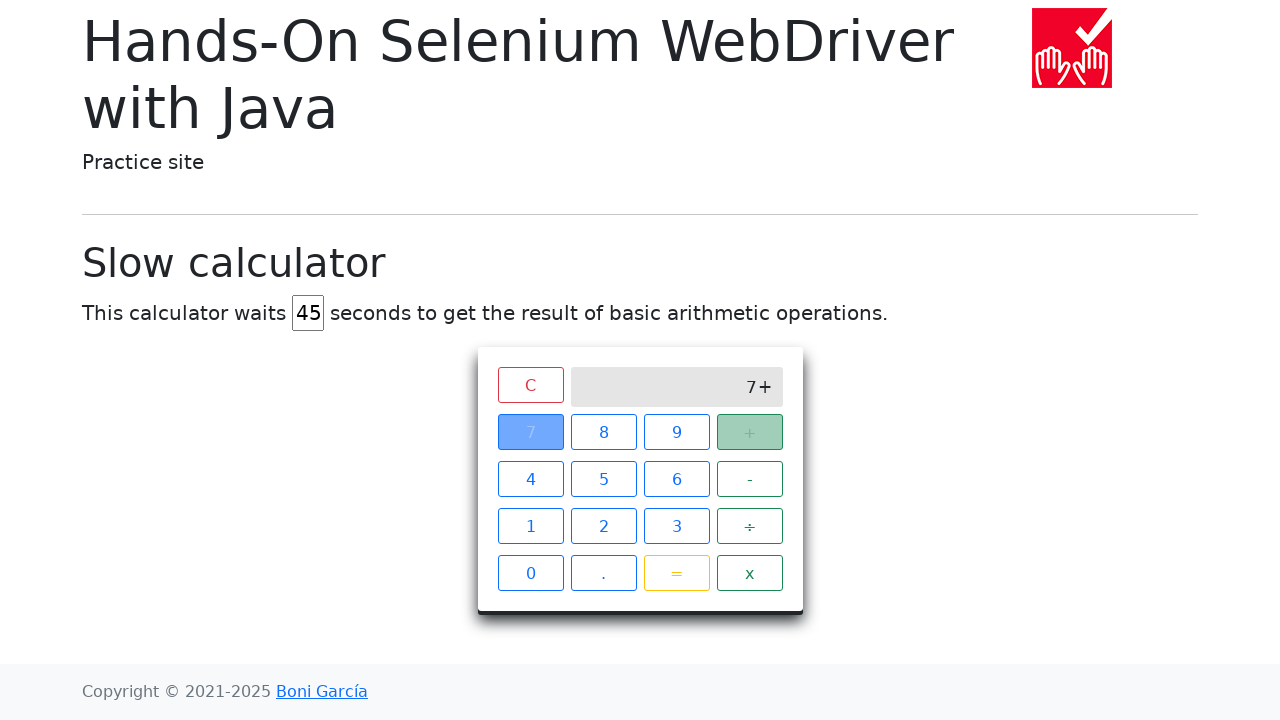

Clicked number 8 on calculator at (604, 432) on xpath=//span[text()="8"]
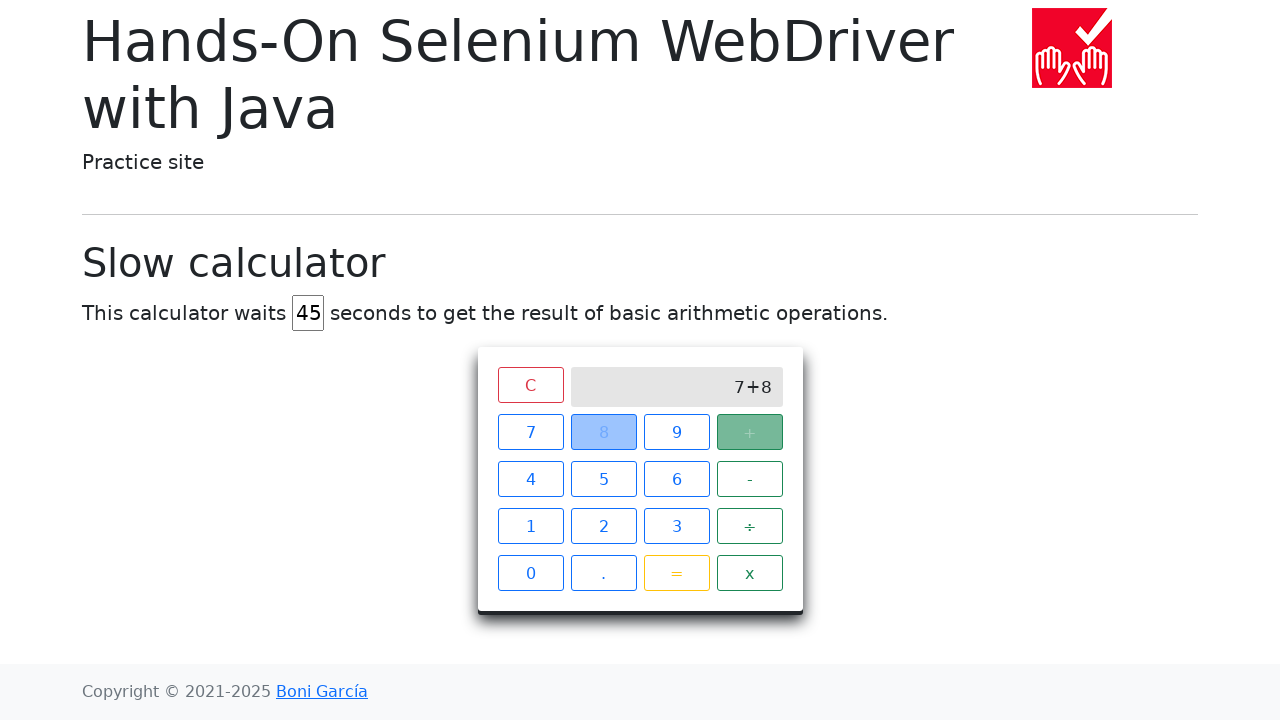

Clicked equals button to perform calculation at (676, 573) on xpath=//span[text()="="]
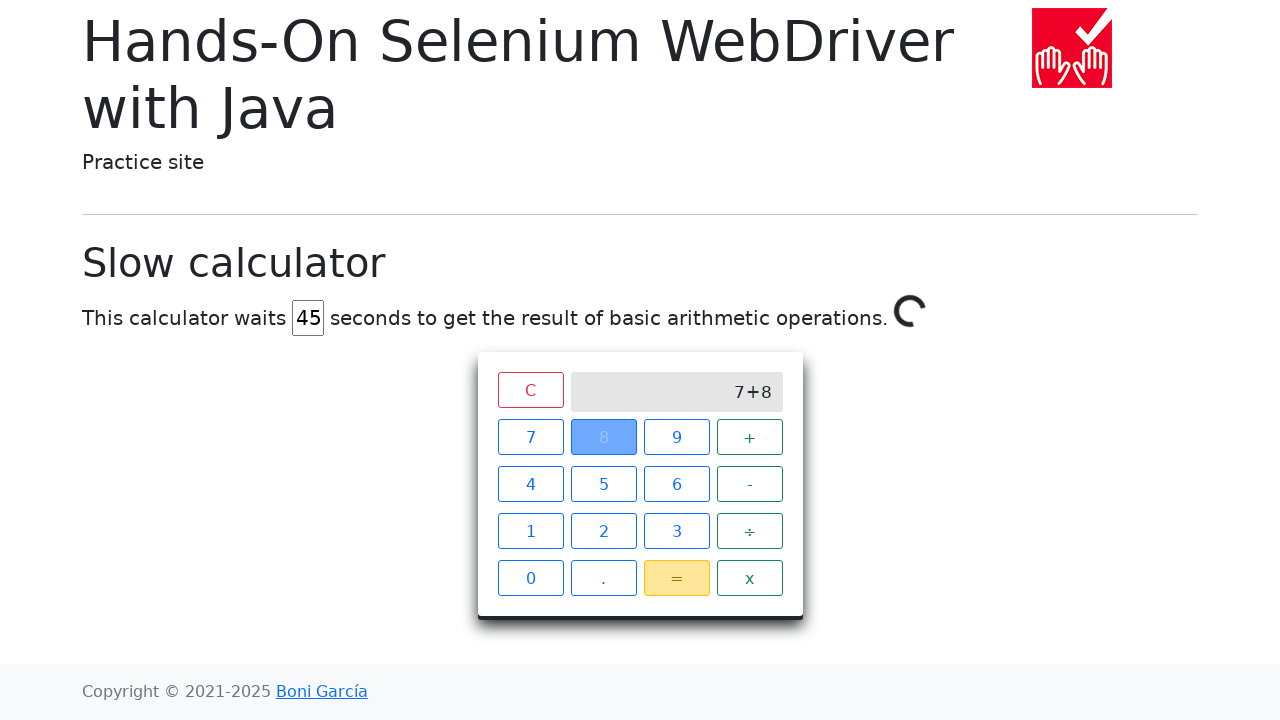

Waited for calculation result (15) to appear on screen
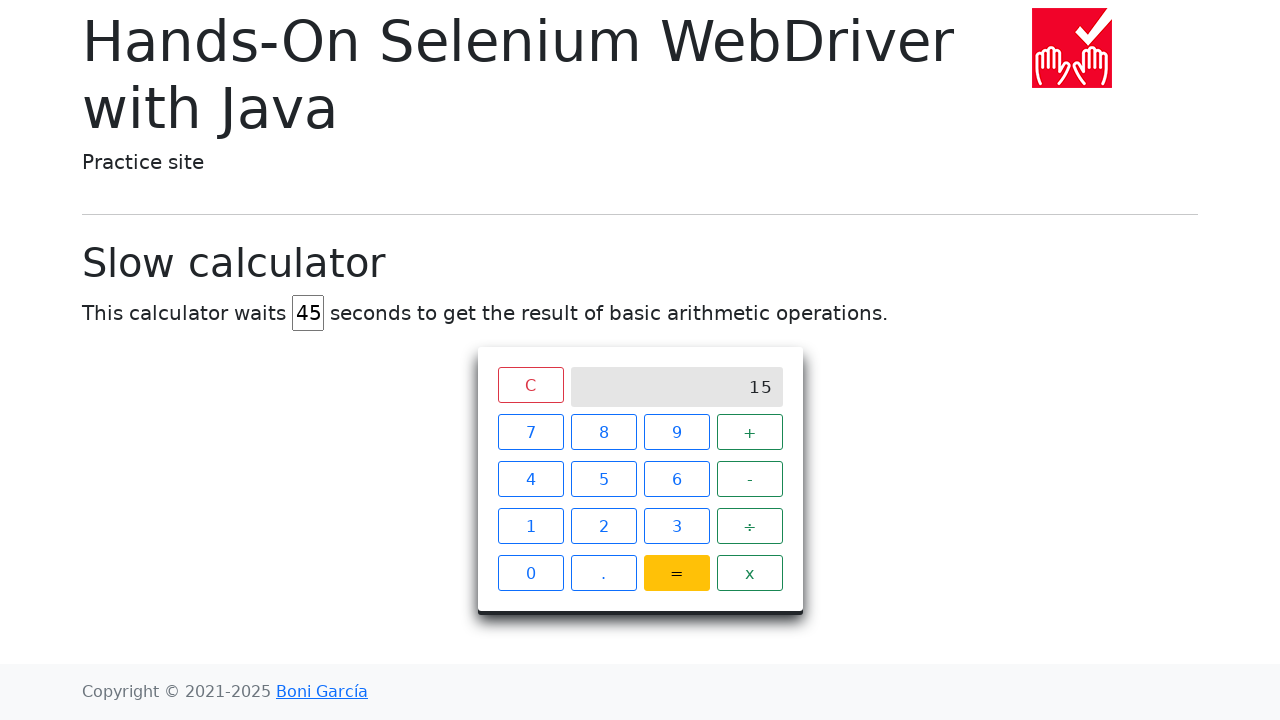

Retrieved result text from calculator screen
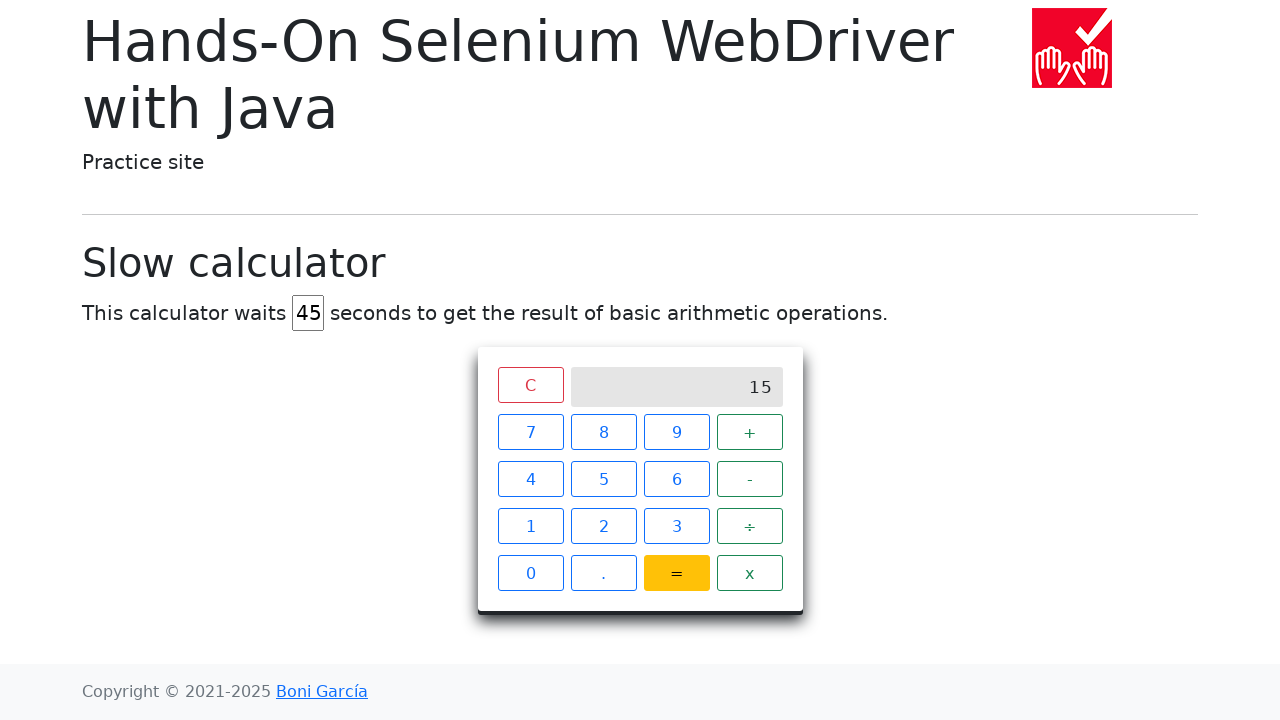

Verified that calculation result is correct (15)
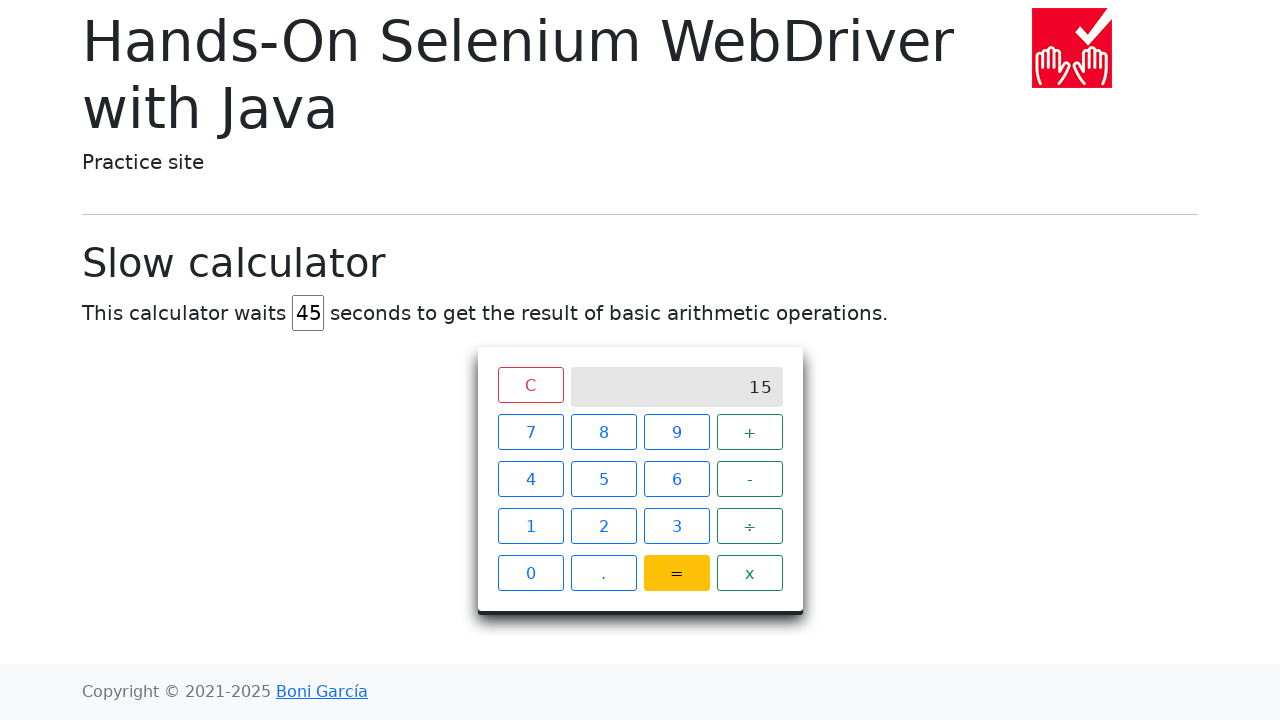

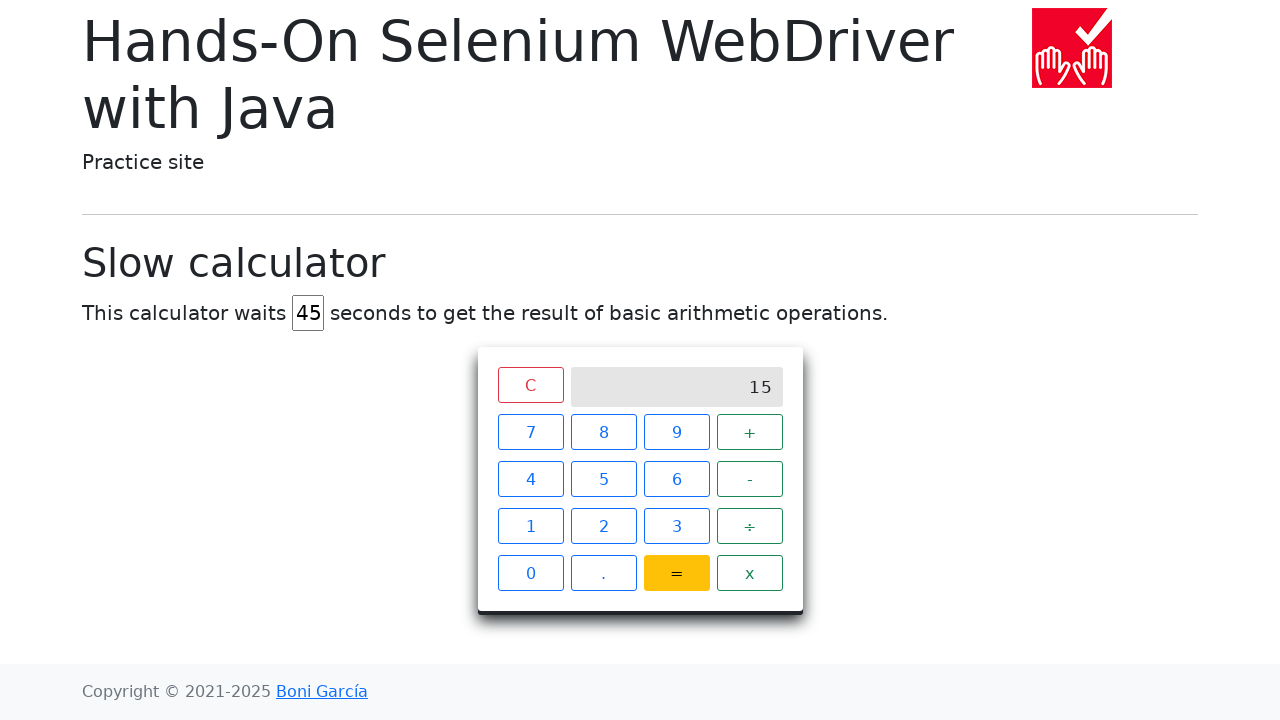